Demonstrates various locator strategies (ID, name, class, XPath, CSS selectors) by interacting with form elements on a sample contact form page, including filling text fields, clicking radio buttons, and navigating via links.

Starting URL: https://www.mycontactform.com/samples.php

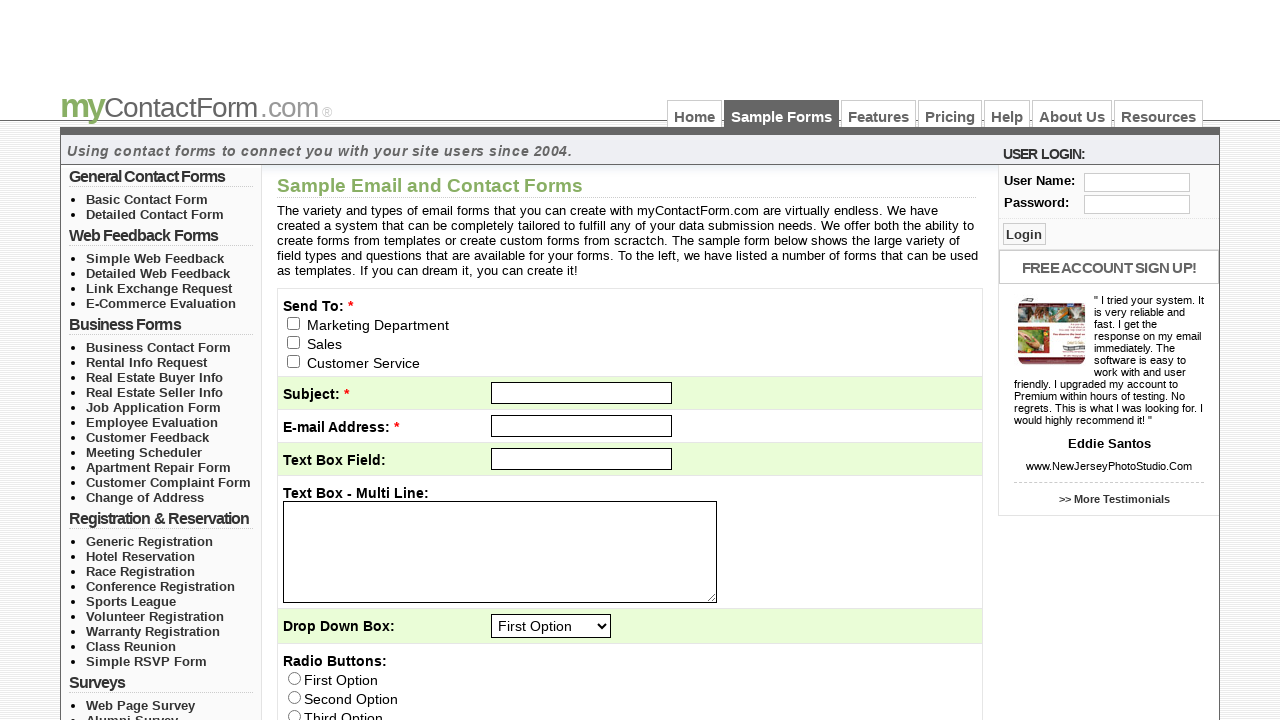

Filled user field by ID with 'Seerath' on #user
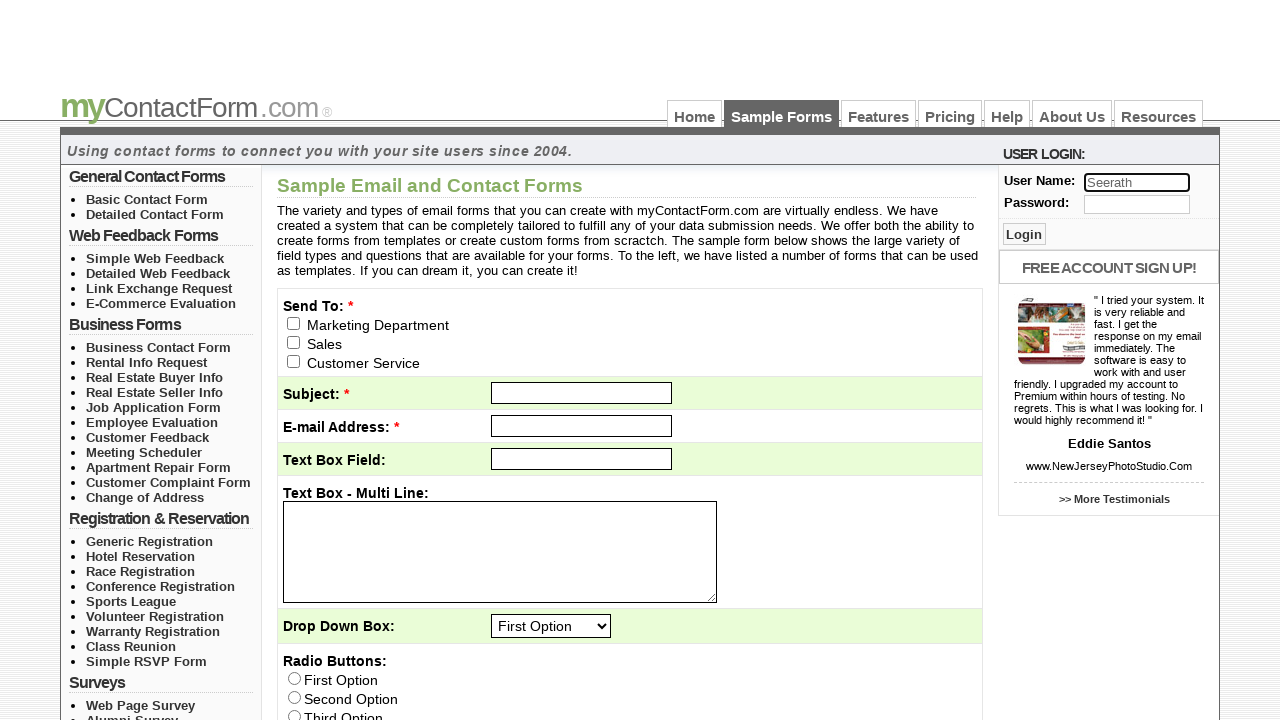

Filled password field by name with 'Secure*1234' on input[name='pass']
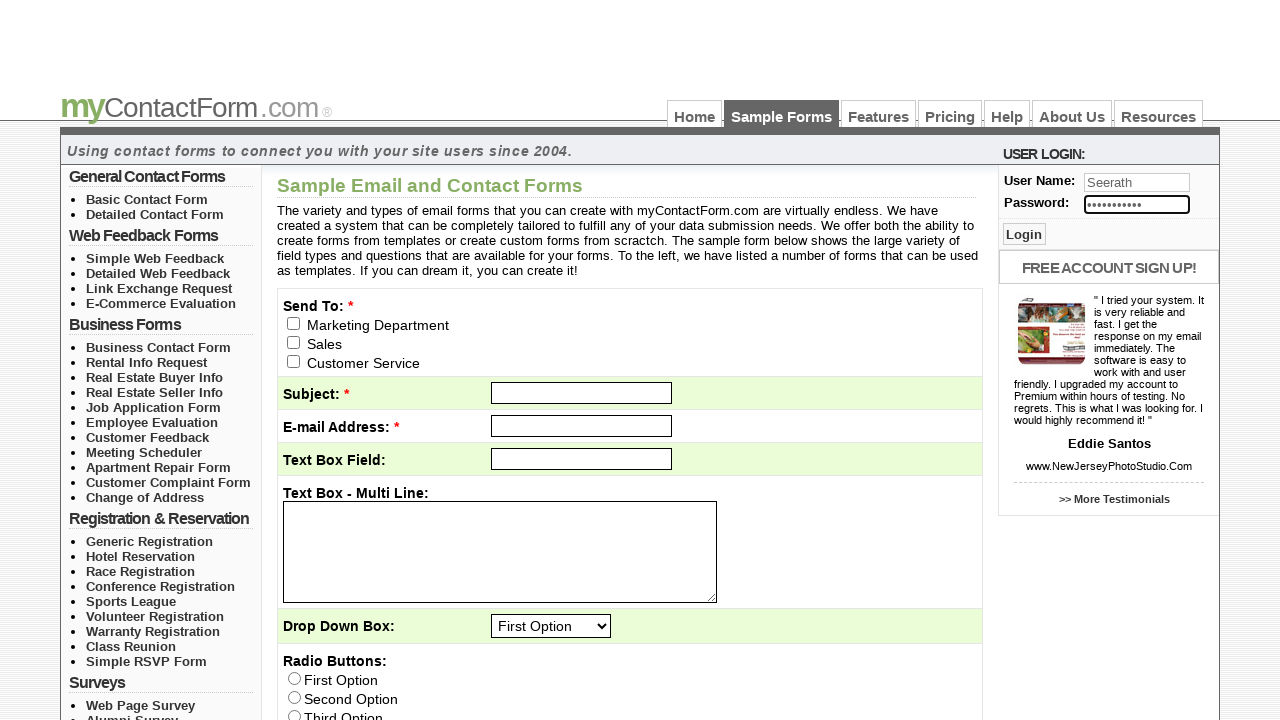

Cleared user field on #user
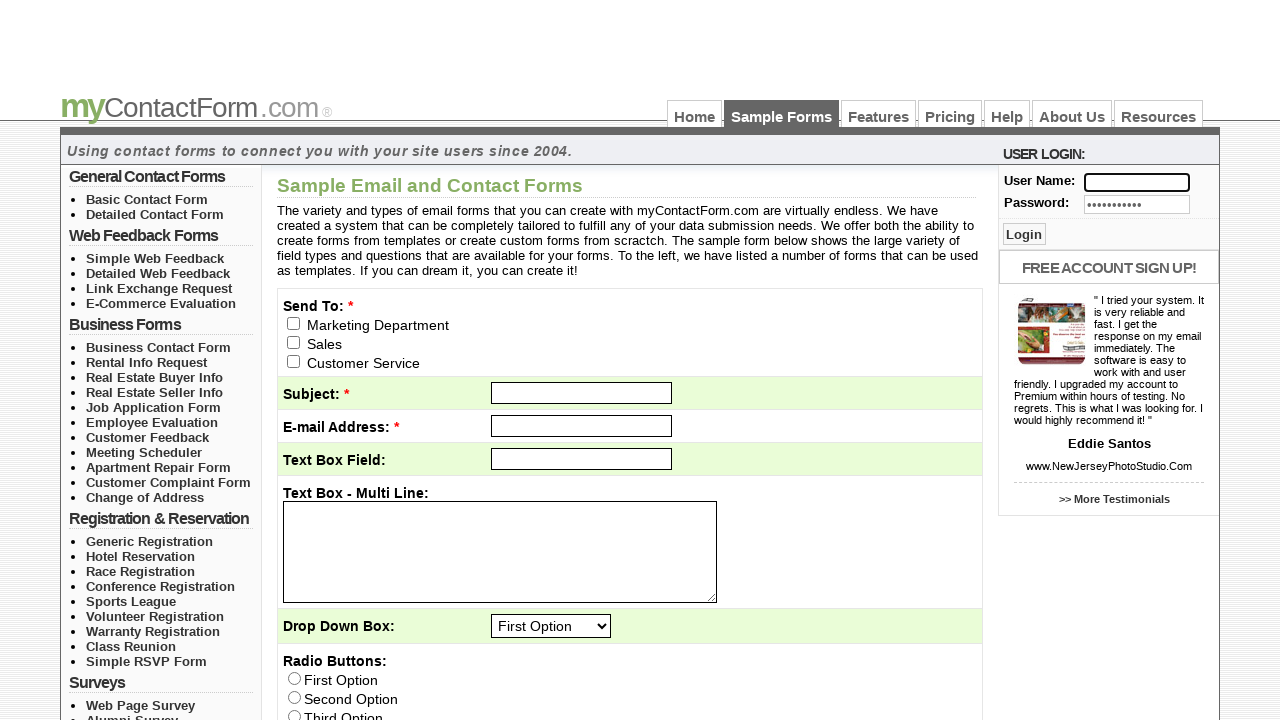

Filled username field using class selector with 'Sheshu' on input.txt_log
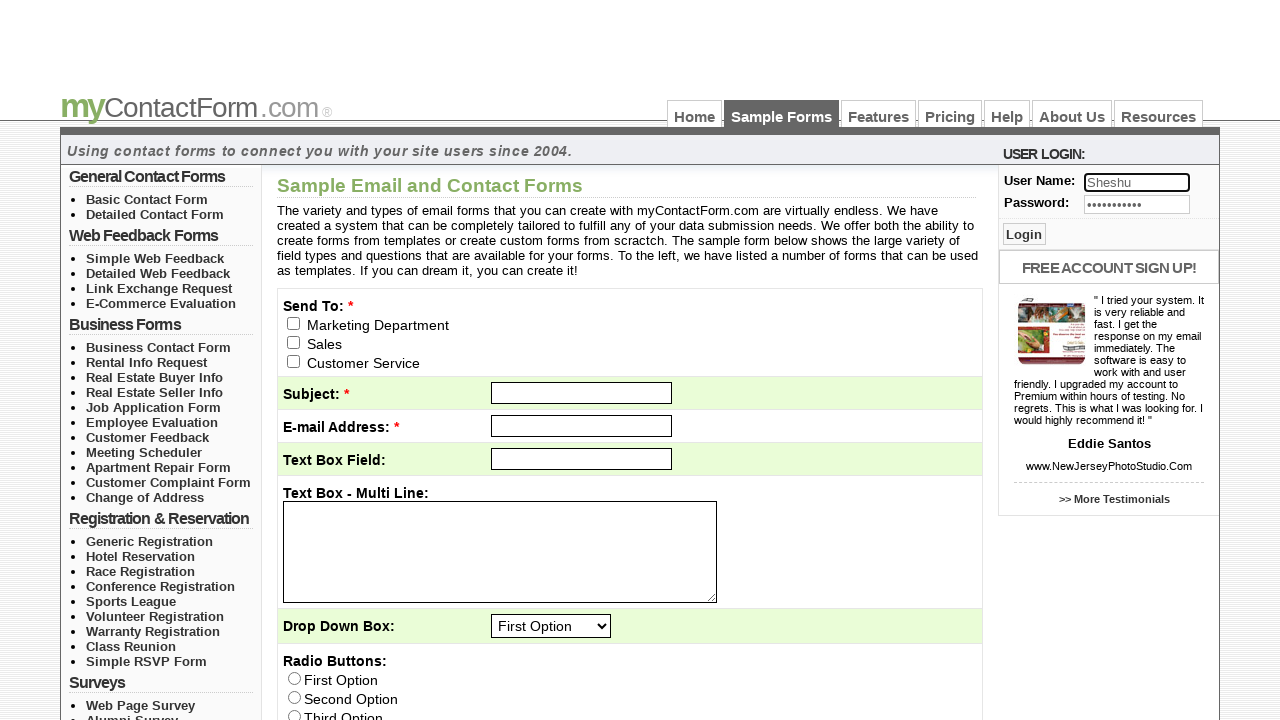

Clicked email radio button using starts-with selector at (294, 323) on input[name^='email_to']
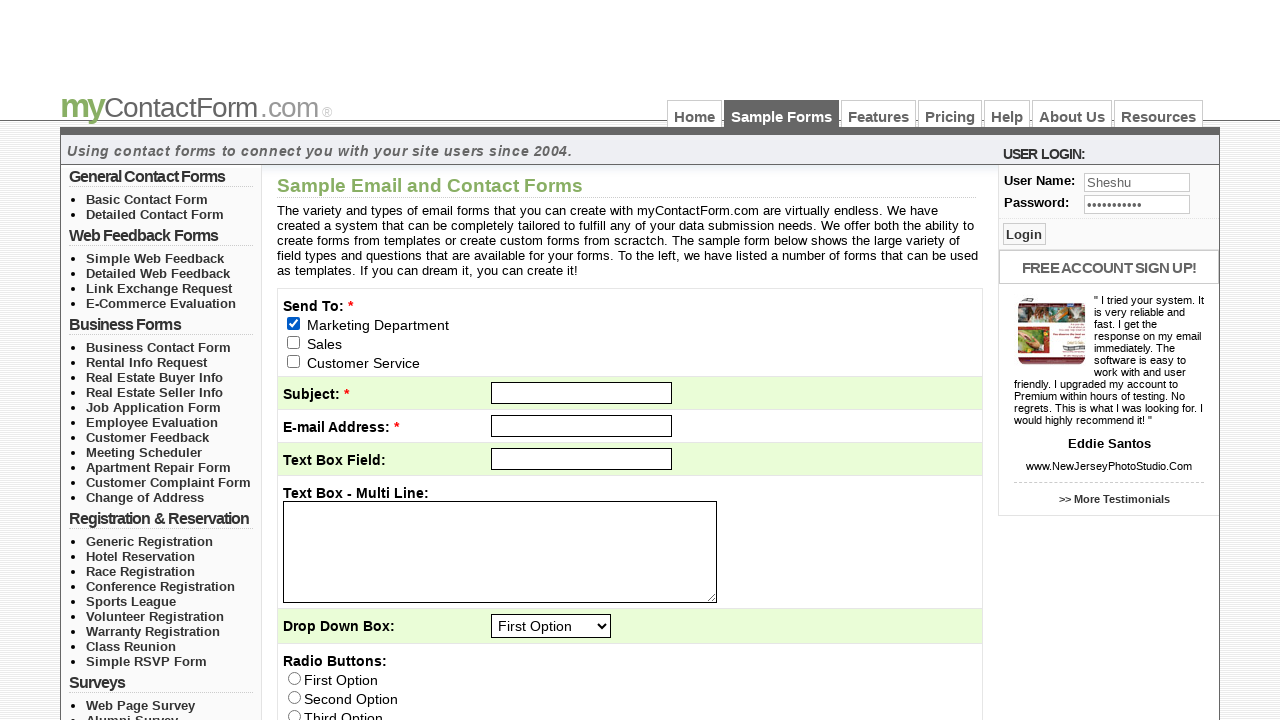

Clicked email radio button using contains selector at (294, 323) on input[name*='email_to']
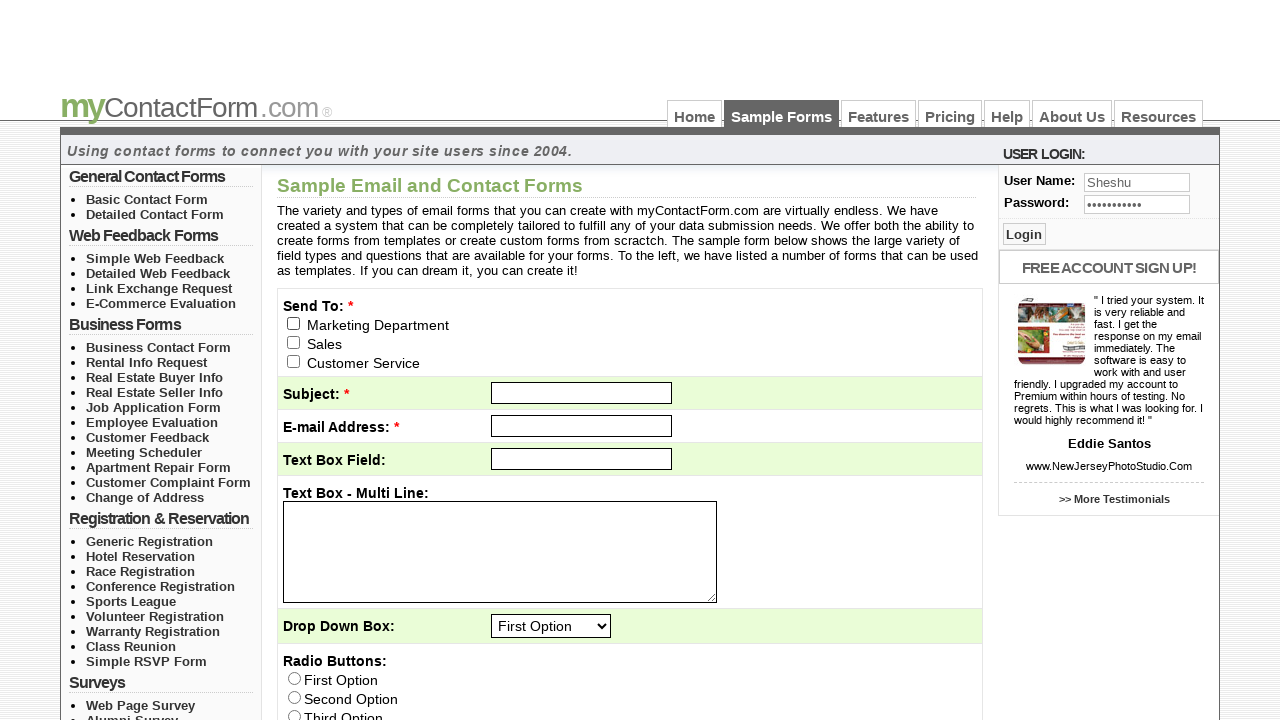

Clicked email radio button with specific value using combined selectors at (294, 342) on input[name*='email_to'][value='1']
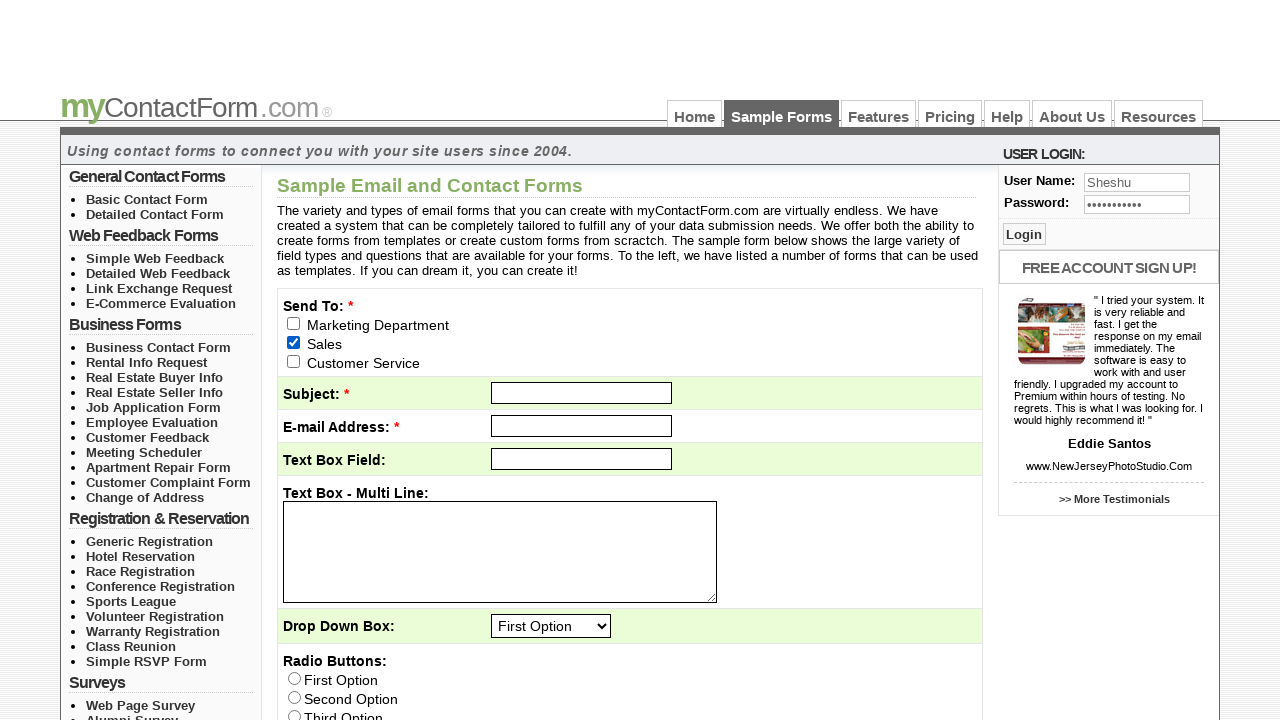

Filled subject field with 'Test Subject' on #subject
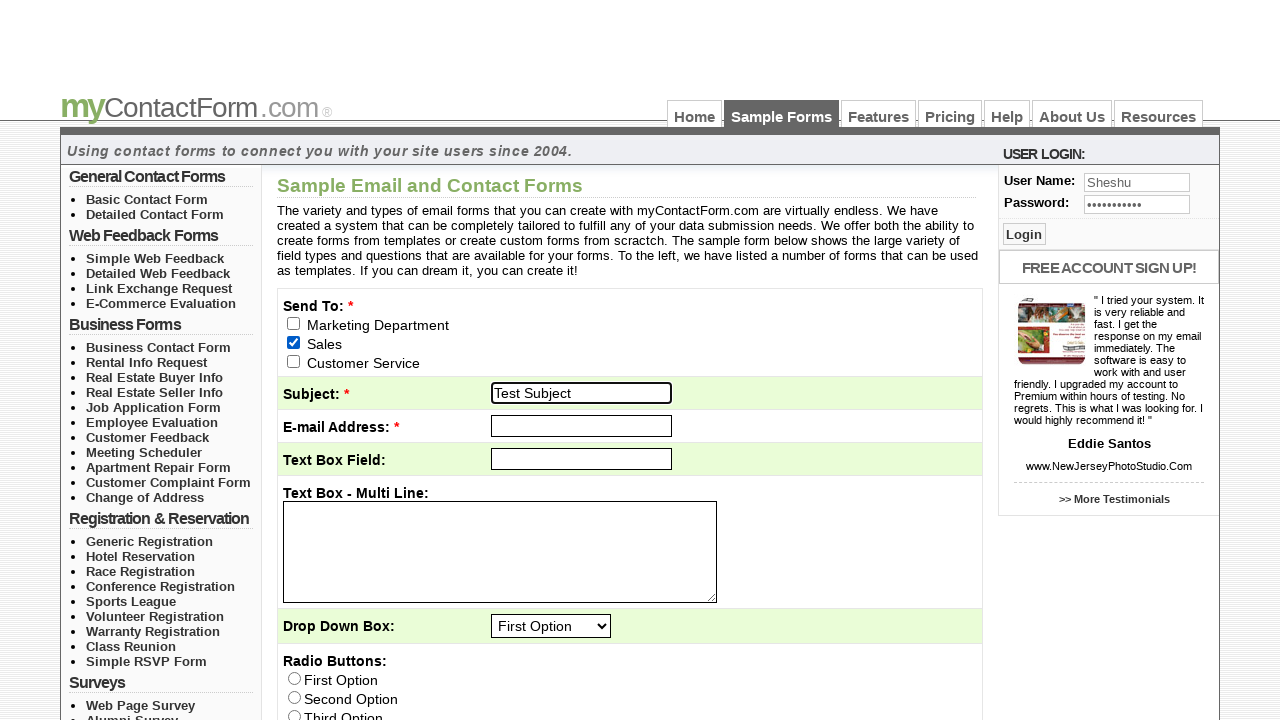

Filled email field with 'Vishwada@gmail.com' on #email
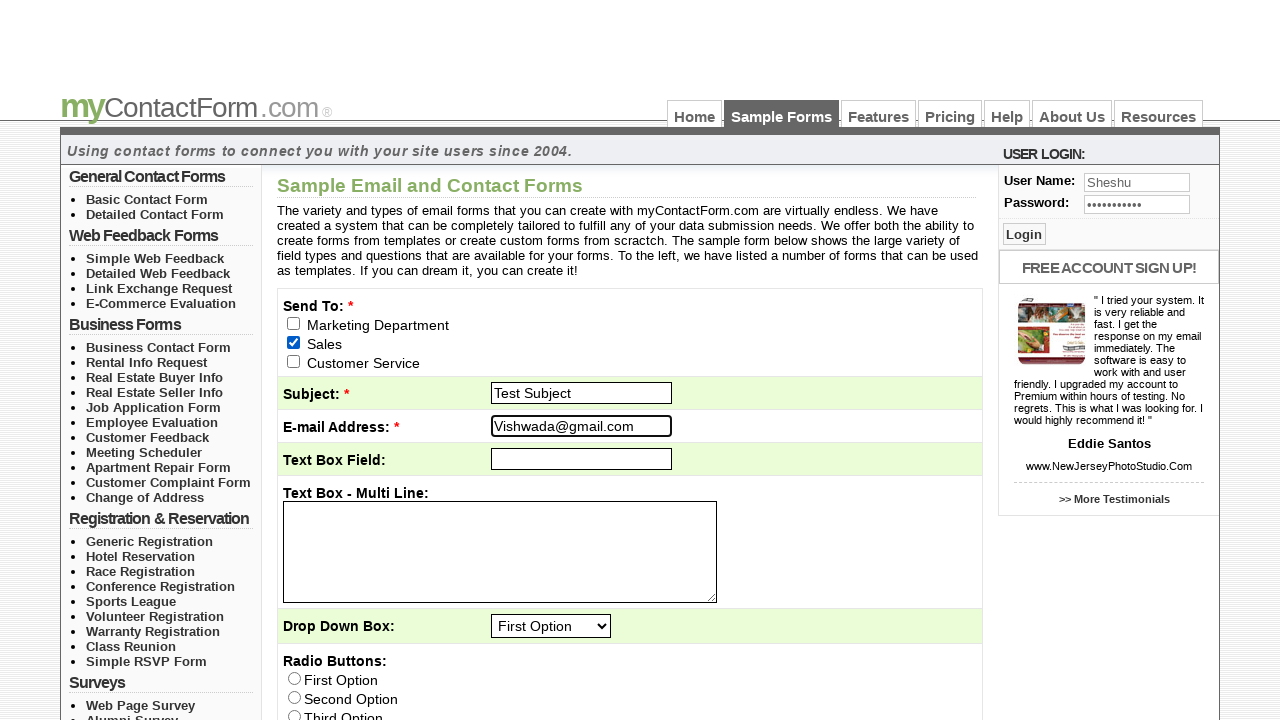

Verified subject label is visible
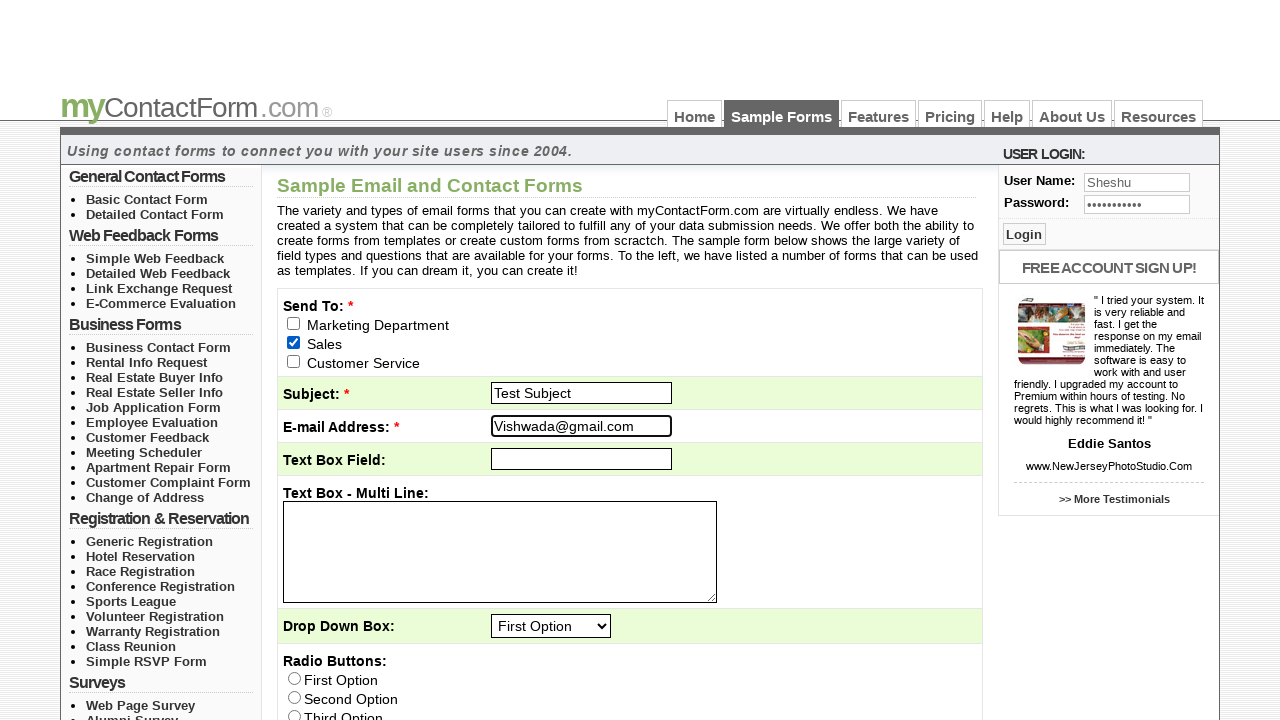

Filled textarea with multi-line text on #q2
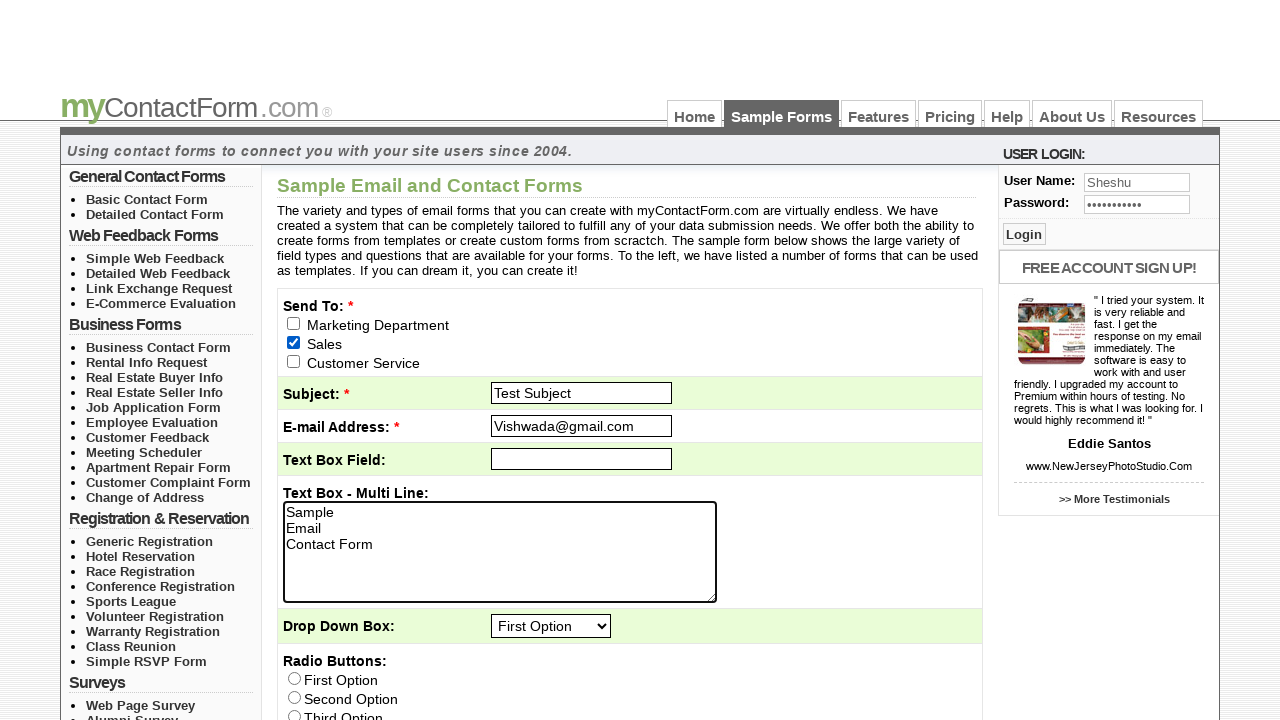

Clicked input element with name 'q4' at (294, 678) on input[name='q4']
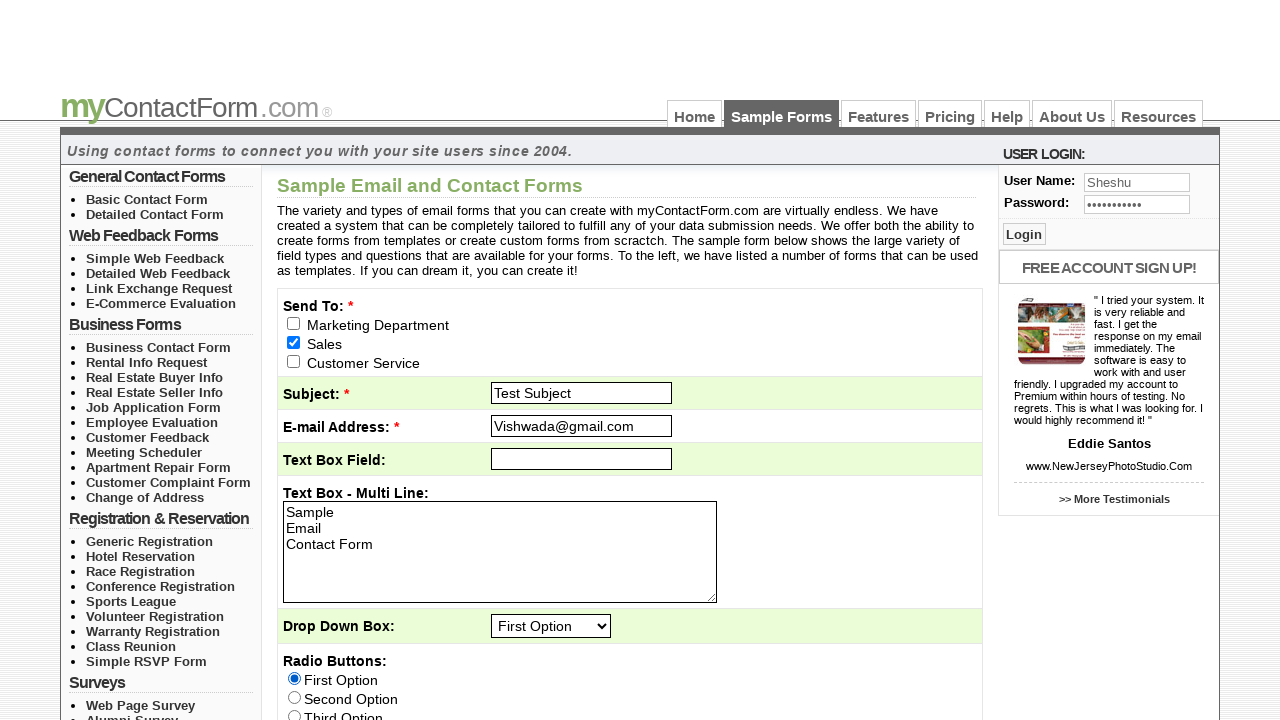

Filled field following q11_first with 'Pattapu' on input[name='q11_first'] + input
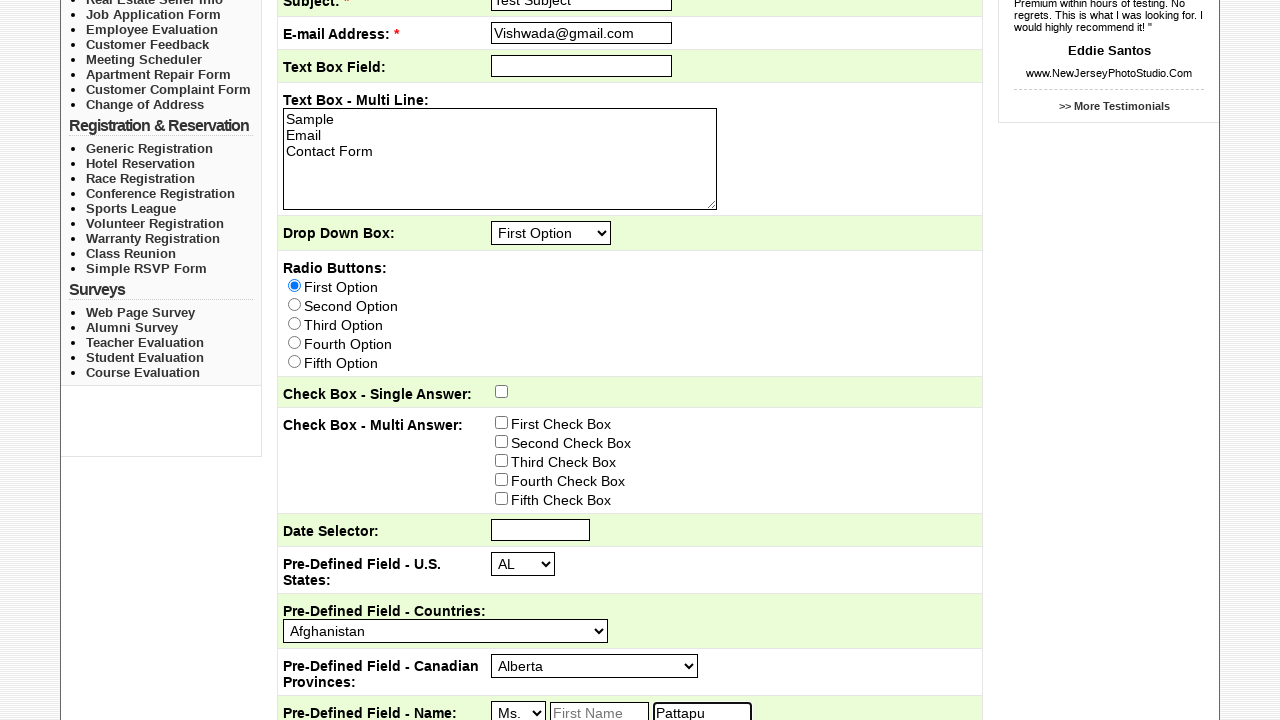

Clicked link 'Detailed Contact Form' at (155, 214) on text=Detailed Contact Form
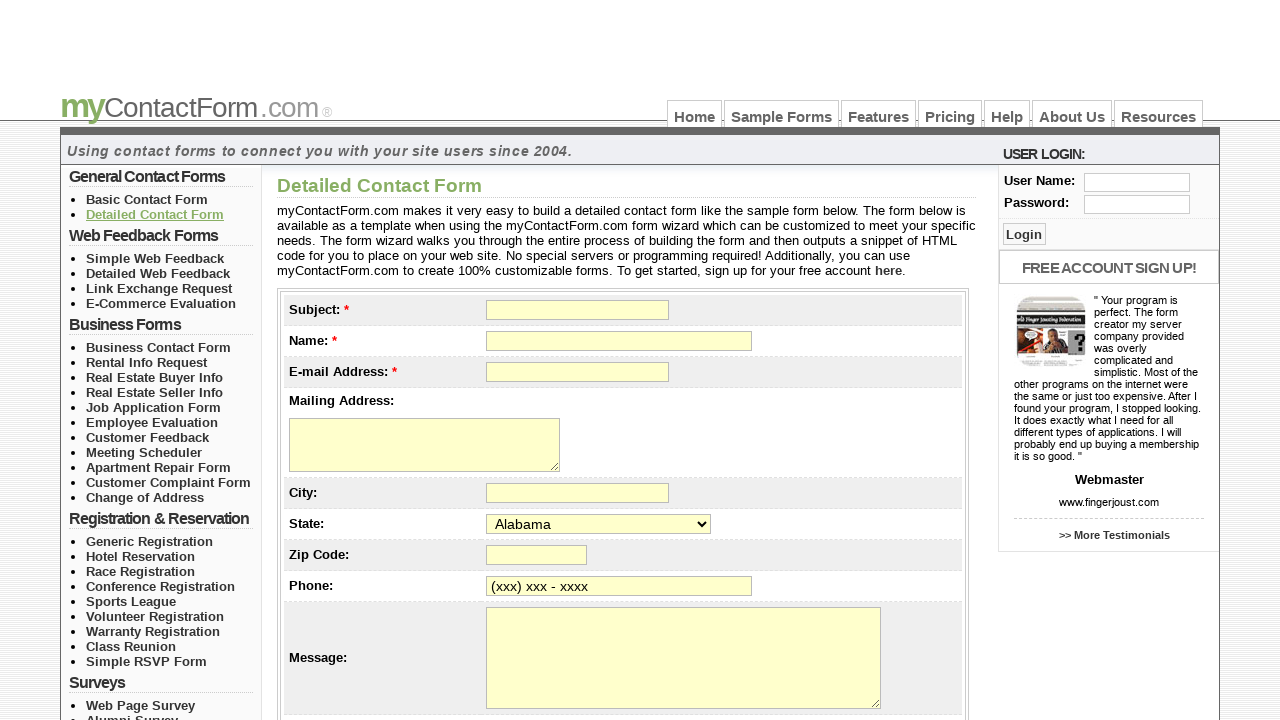

Waited for network idle after navigation
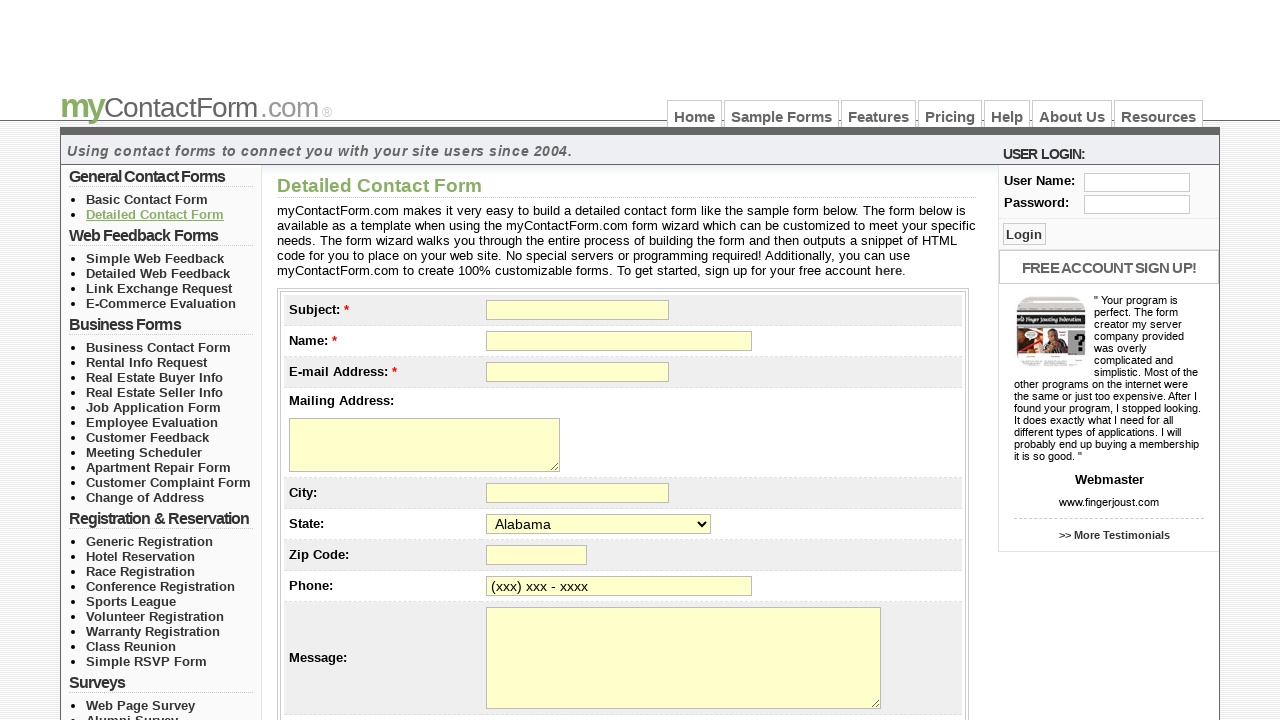

Clicked link 'Simple Web' at (155, 258) on text=Simple Web
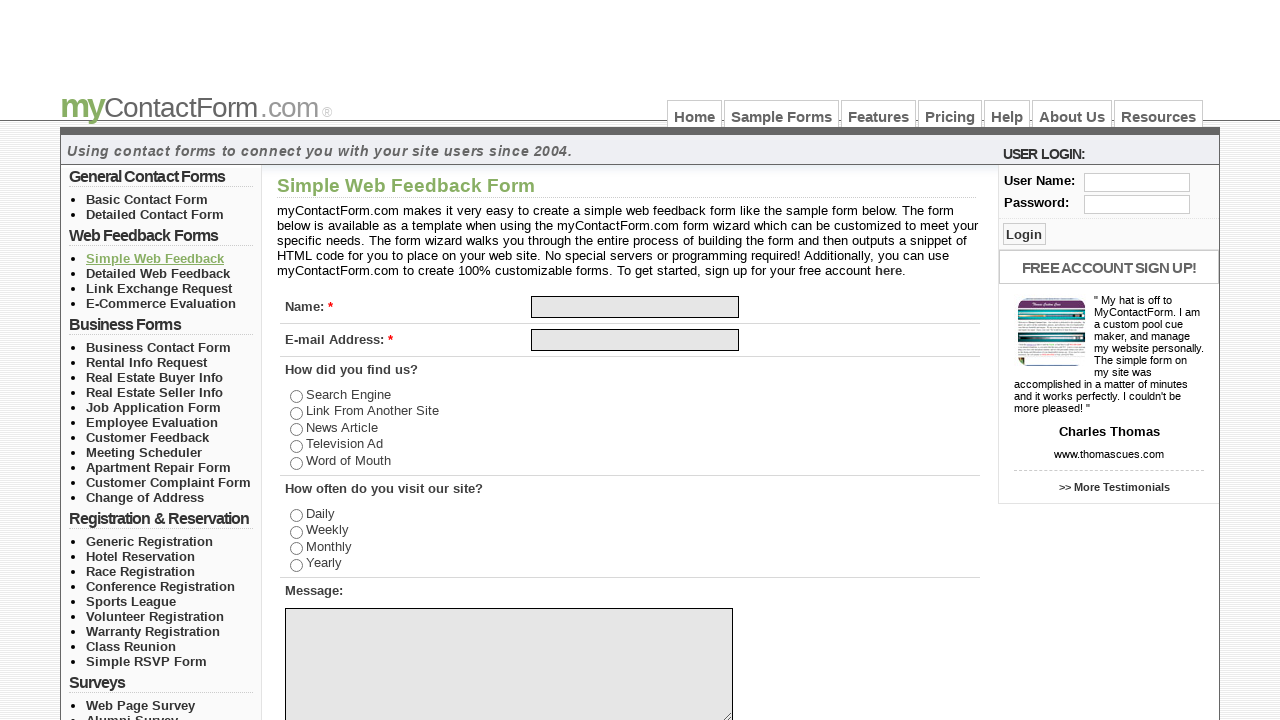

Waited for network idle after second navigation
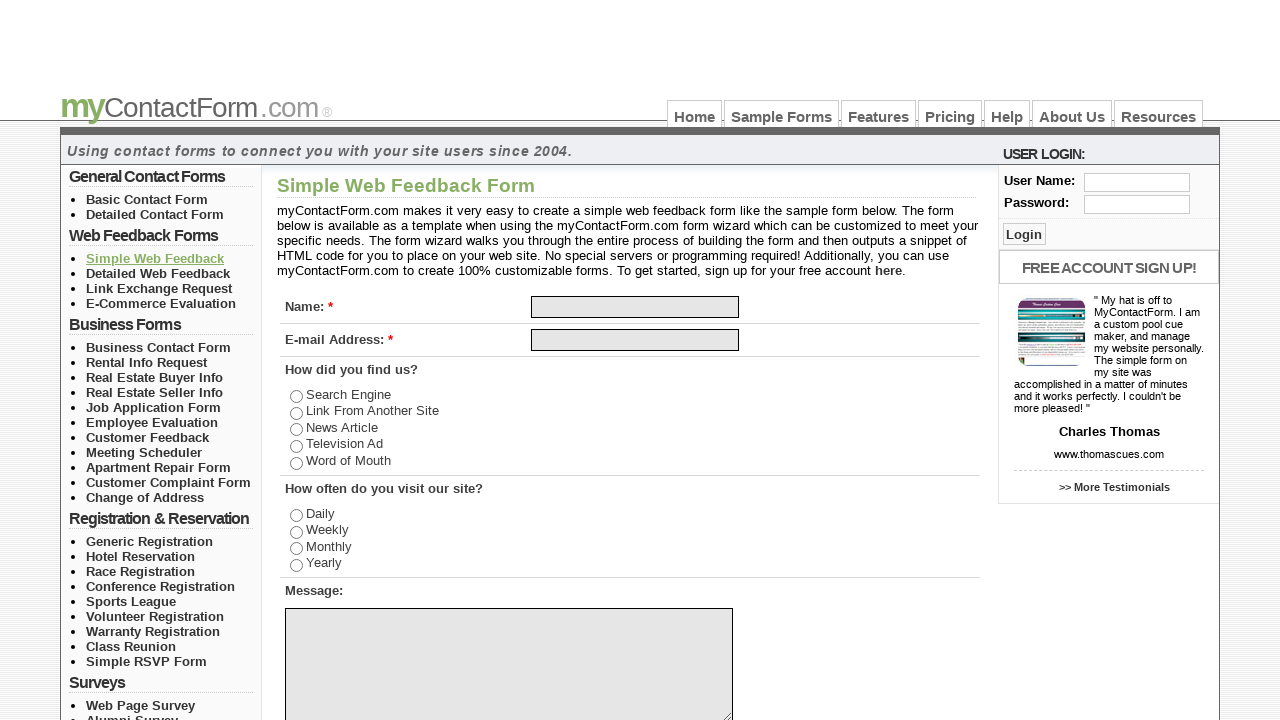

Filled input field with ID 'q[1]' with 'Seerath' on input[id='q[1]']
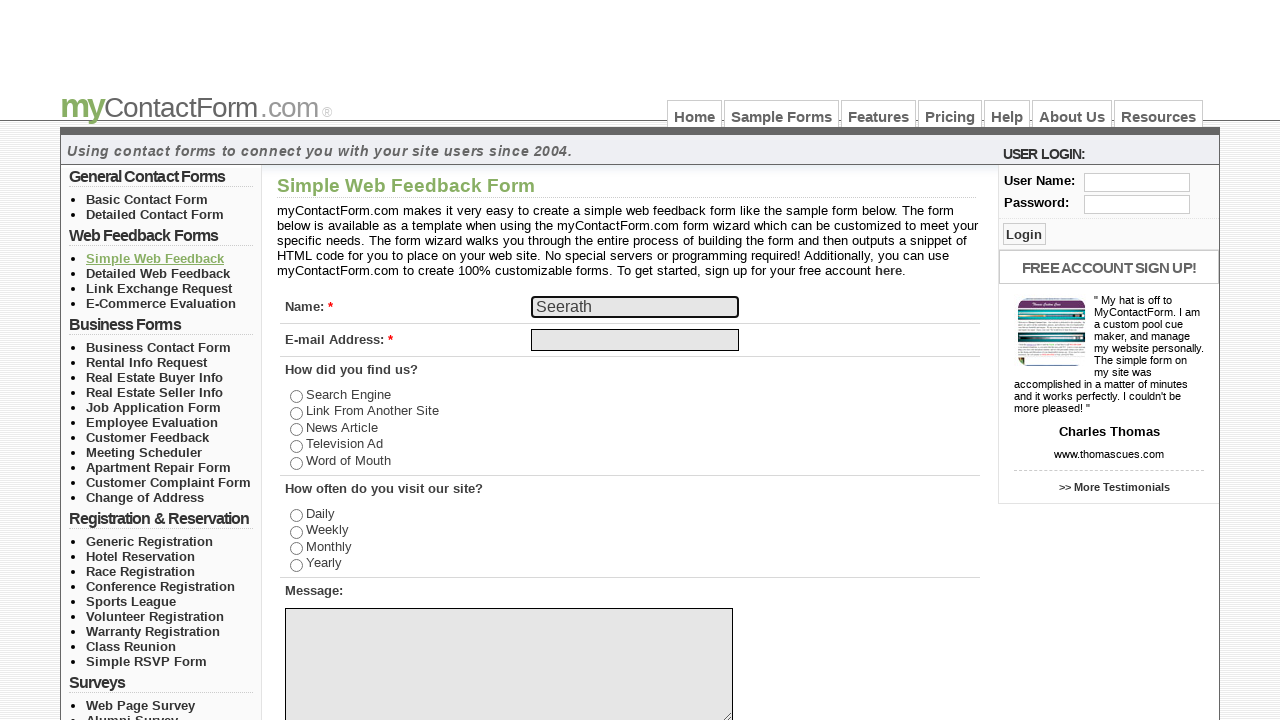

Filled email field with 'seerath@gmail.com' on input#email
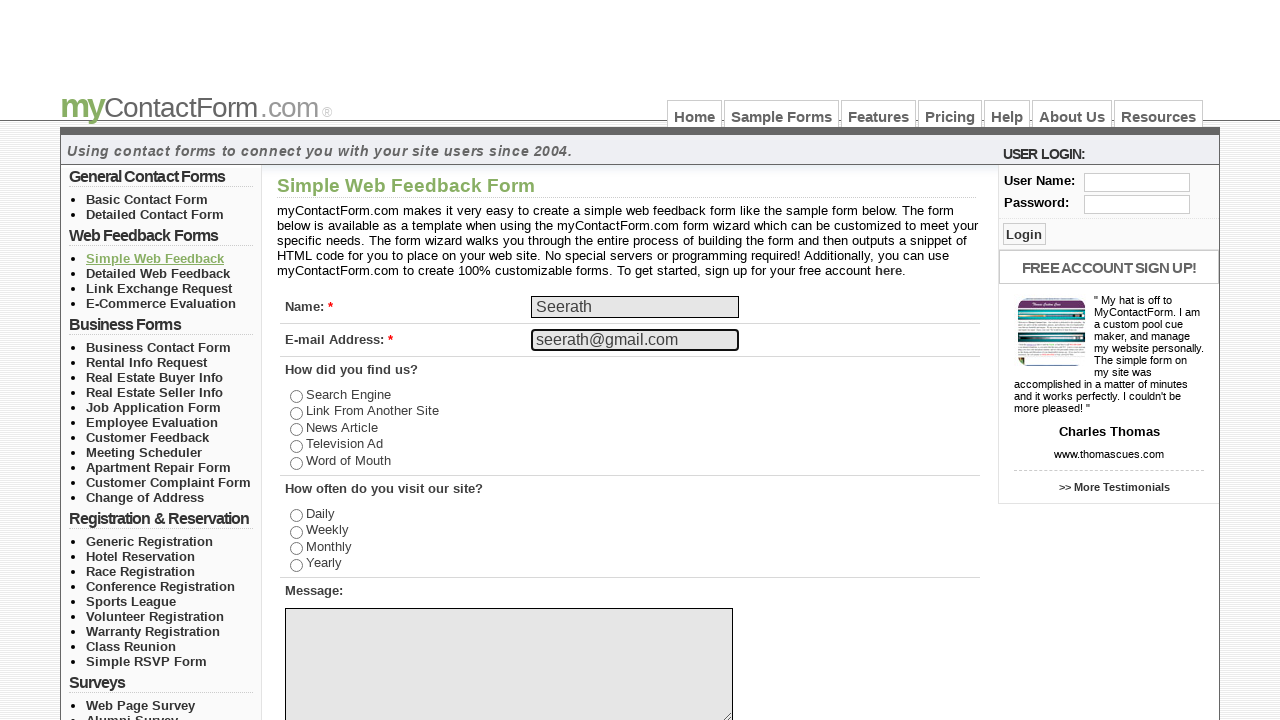

Cleared email field on input#email
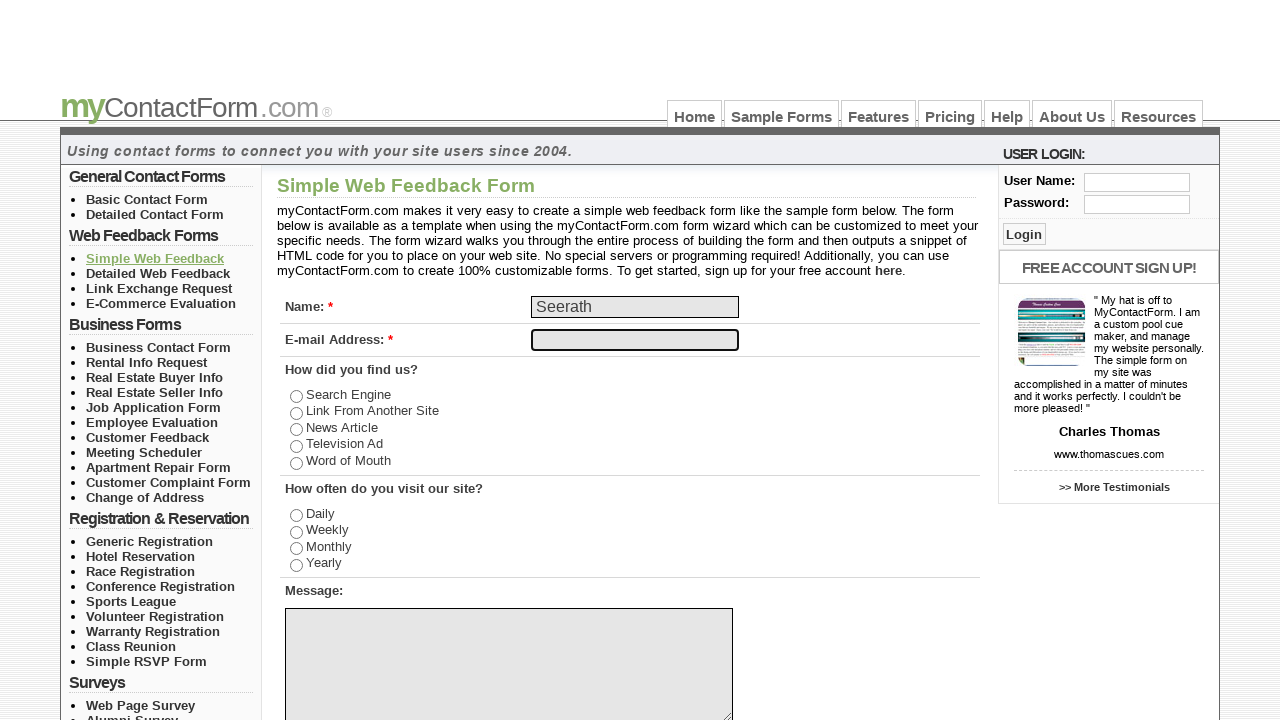

Filled email field with 'rajani@yahoo.com' on input#email
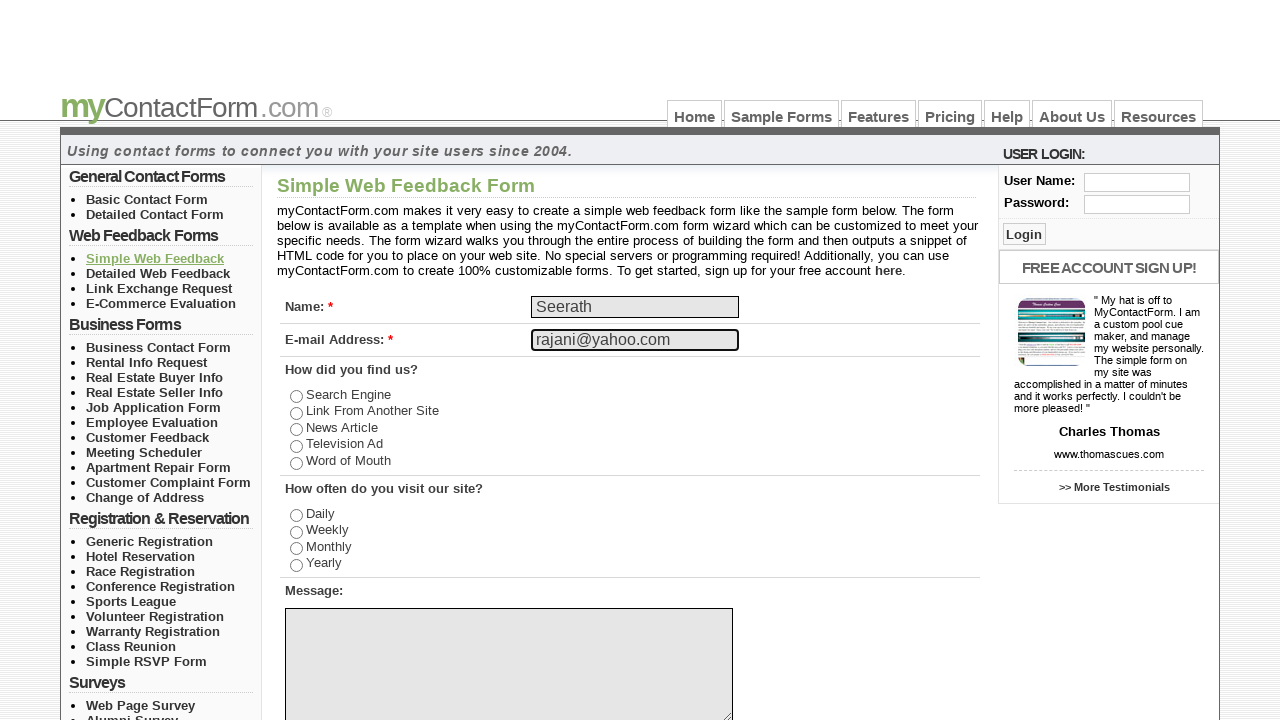

Cleared field with class 'txt_log' on input.txt_log
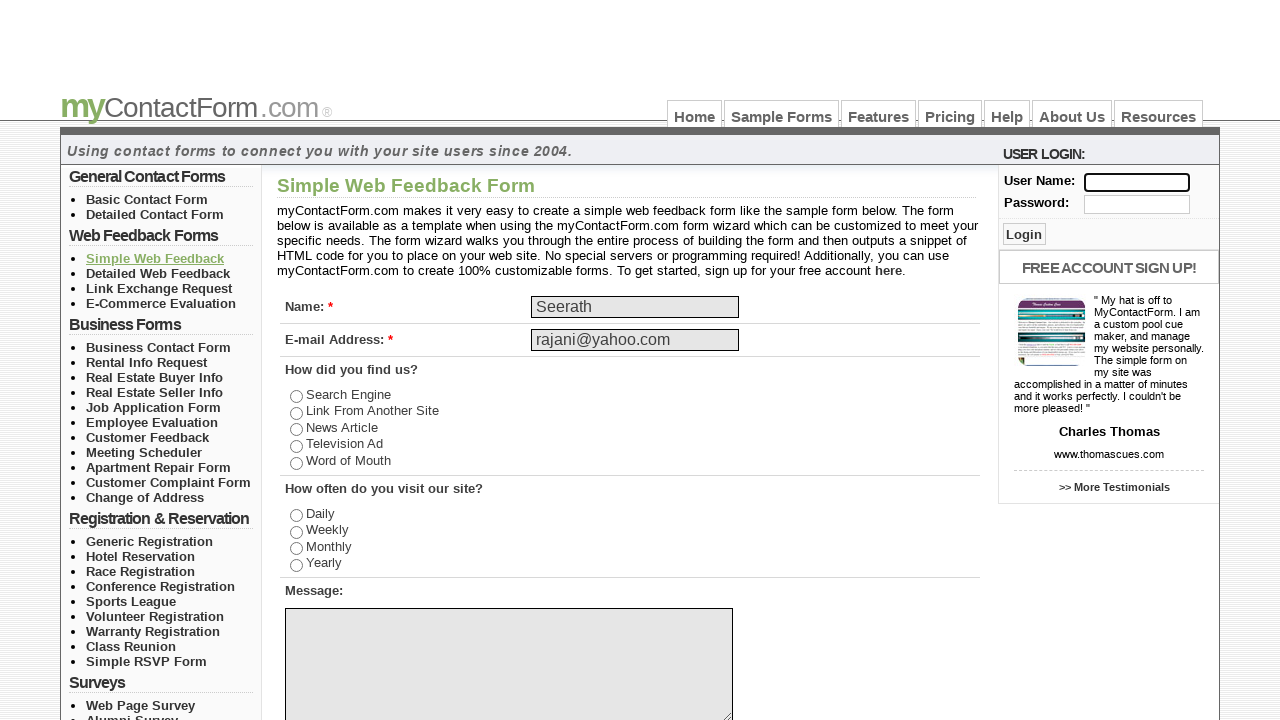

Filled field with class 'txt_log' with 'Mounica' on input.txt_log
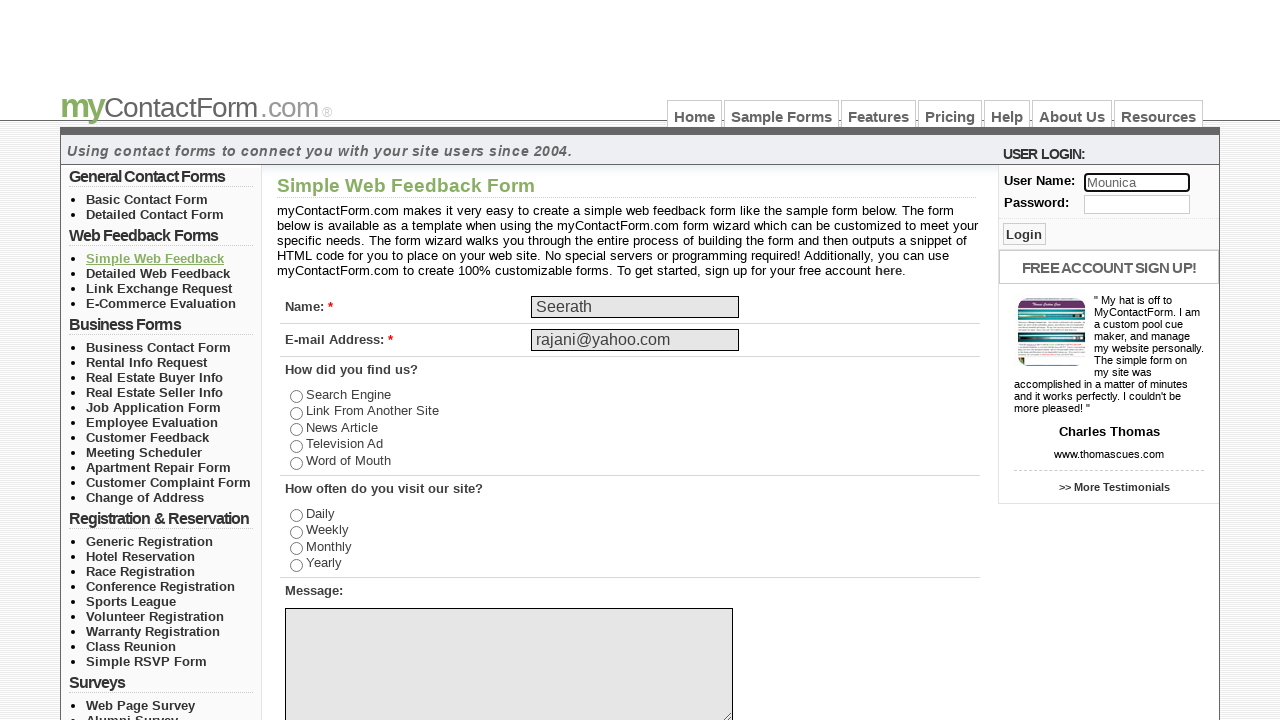

Cleared field using starts-with ID selector on input[id^='use']
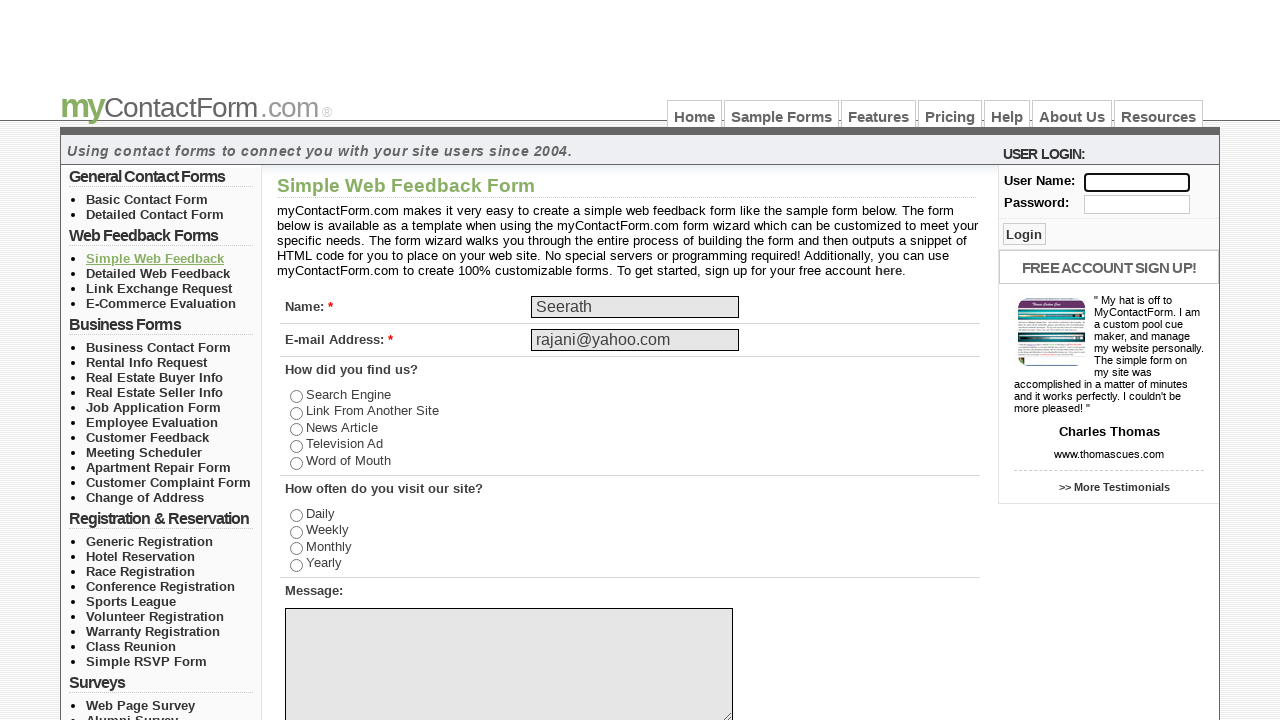

Filled field using starts-with ID selector with 'Sheshu' on input[id^='use']
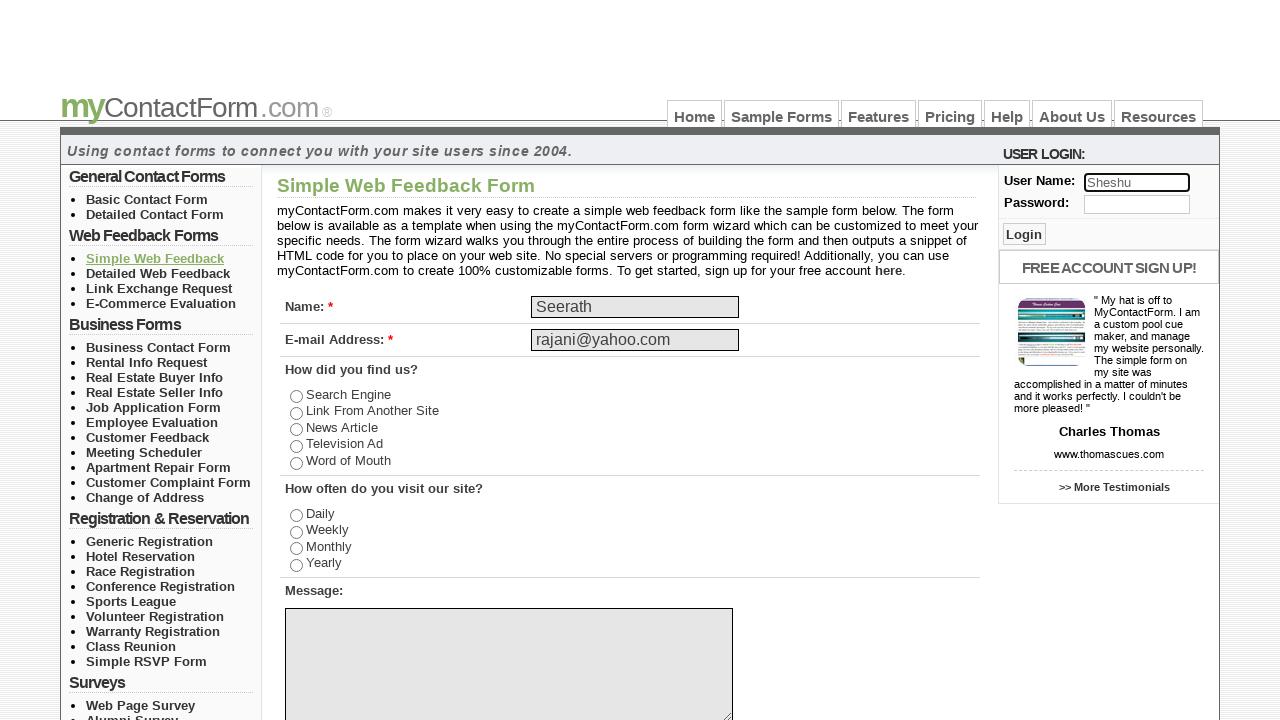

Cleared field using ends-with ID selector on input[id$='ser']
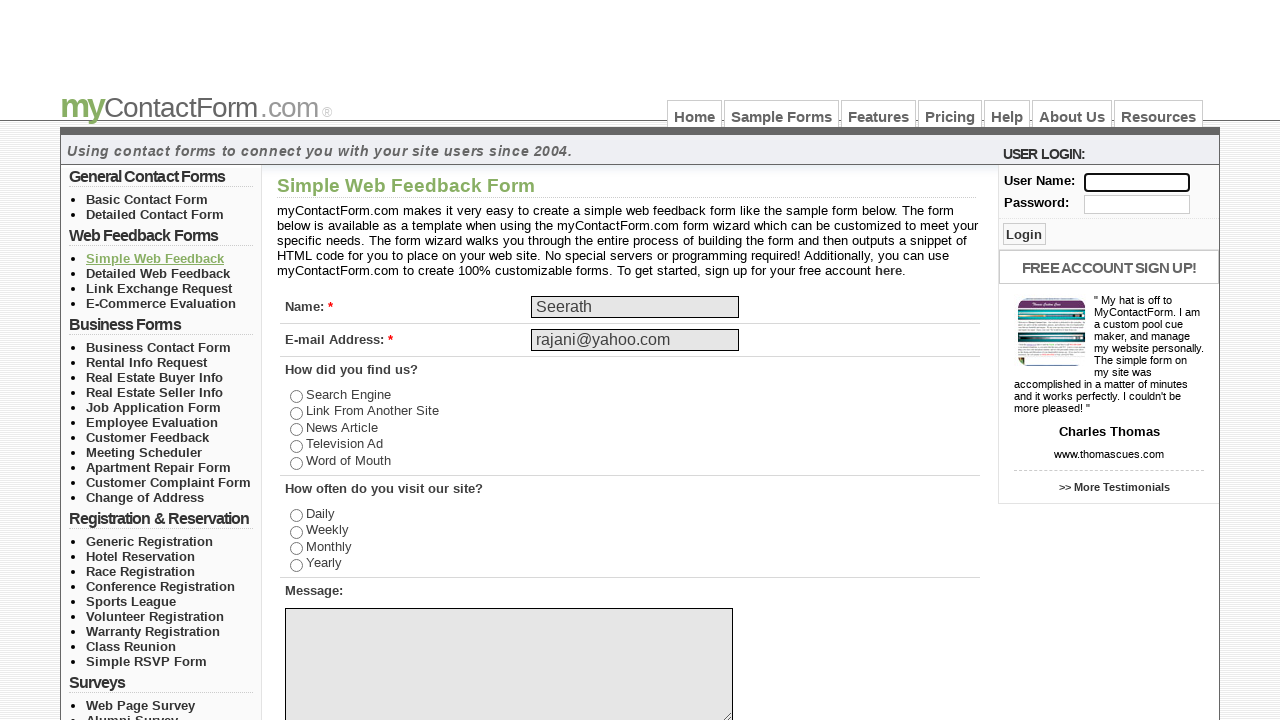

Filled field using starts-with ID selector with 'Sheenu' on input[id^='use']
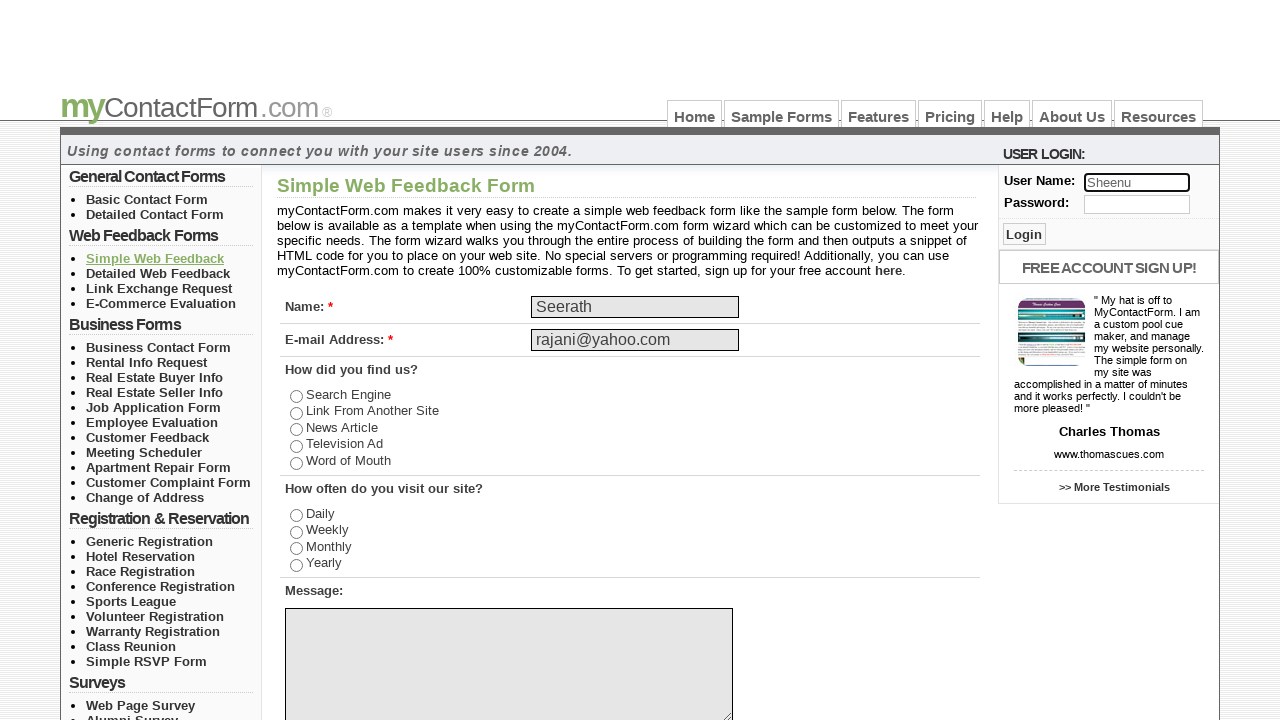

Cleared field using contains type selector on input[type*='word']
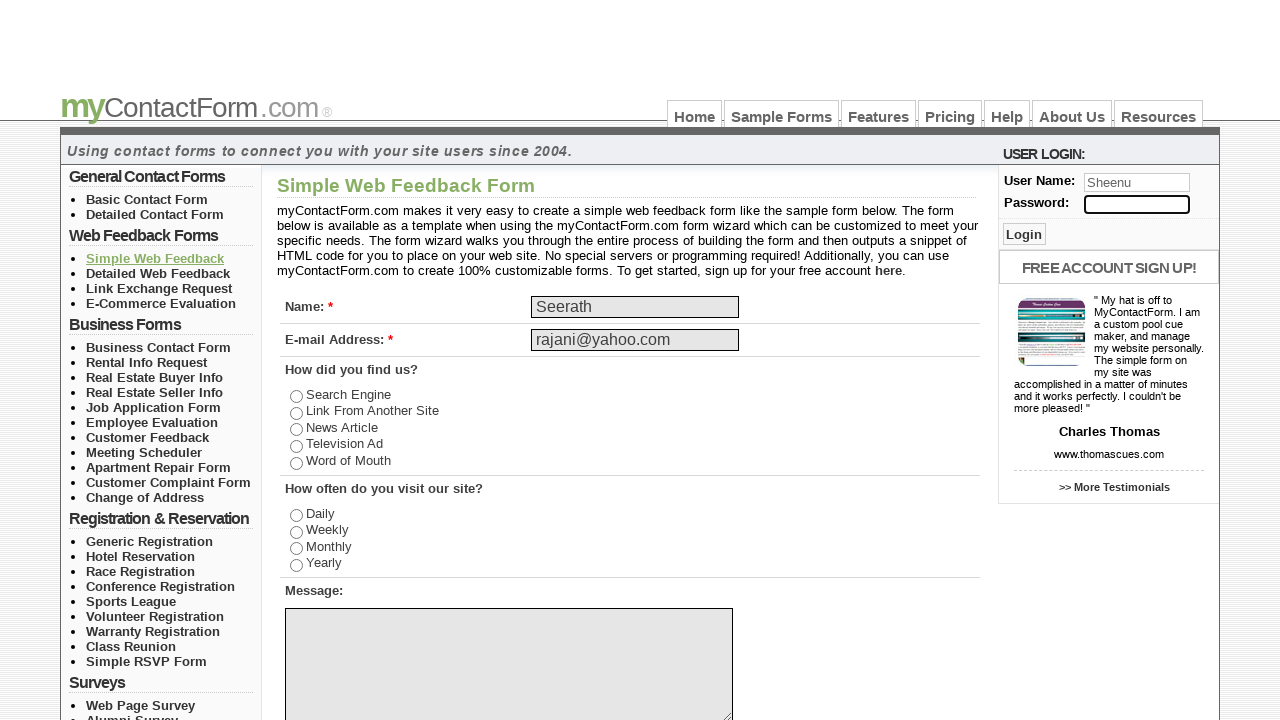

Filled field using contains type selector with 'Swetha' on input[type*='word']
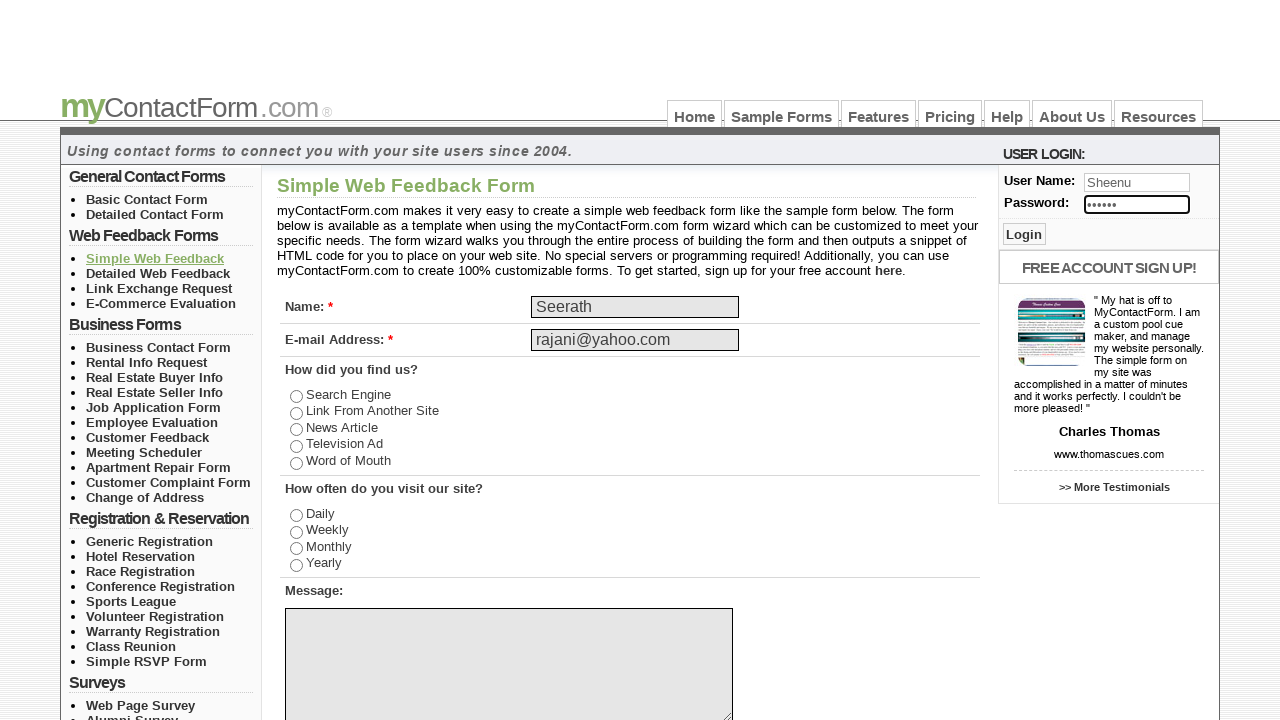

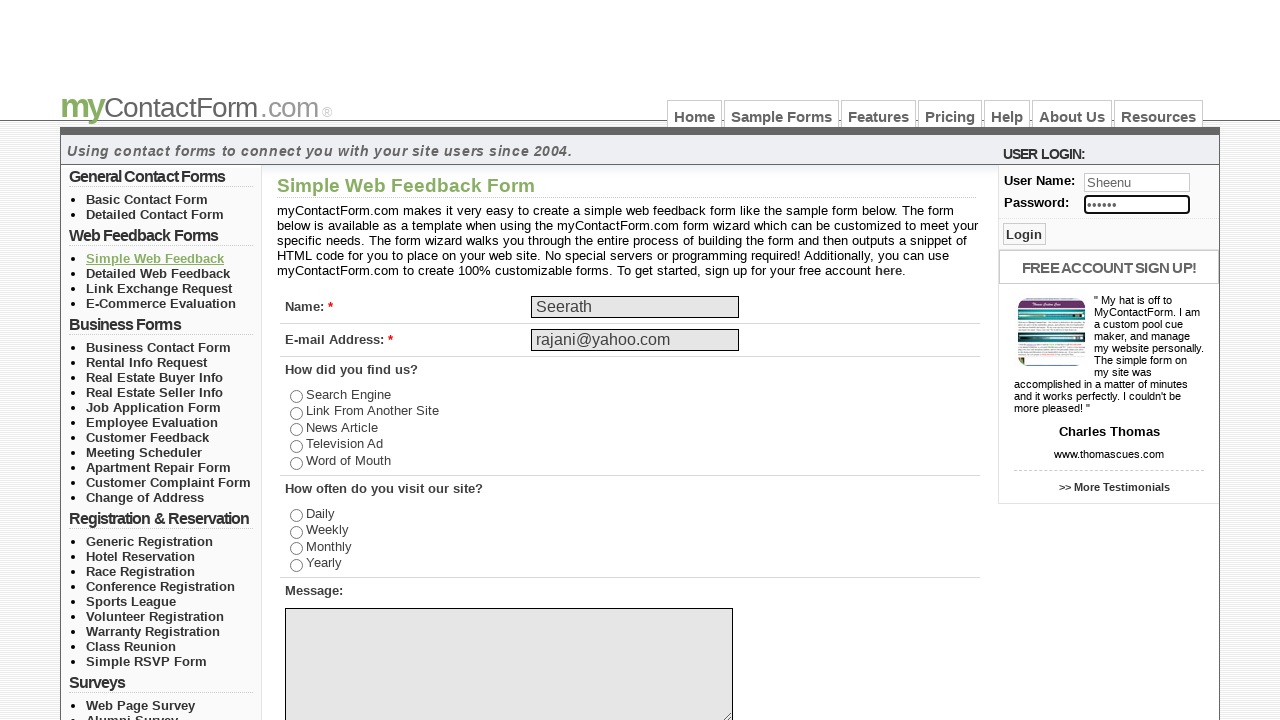